Tests window/tab handling by clicking a button that opens a new tab, switching to it, clicking an element, then switching back to the original tab

Starting URL: https://skpatro.github.io/demo/links/

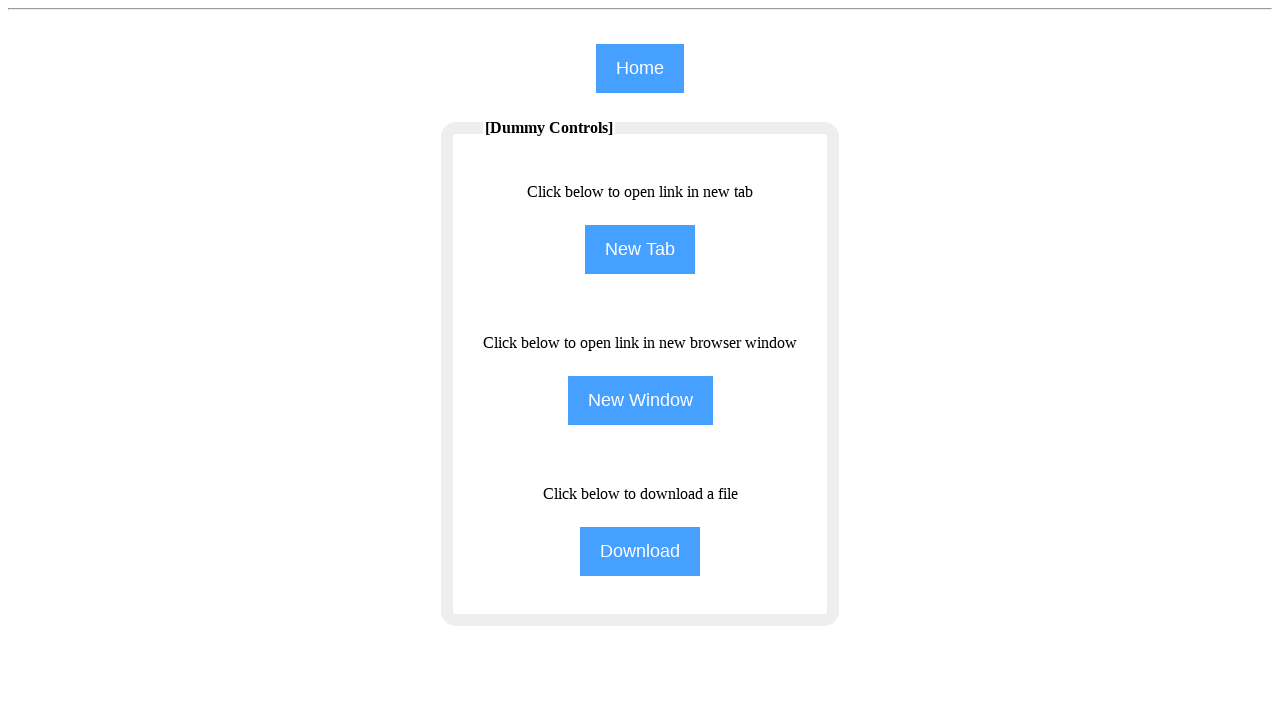

Clicked NewTab button to open a new tab at (640, 250) on input[name='NewTab']
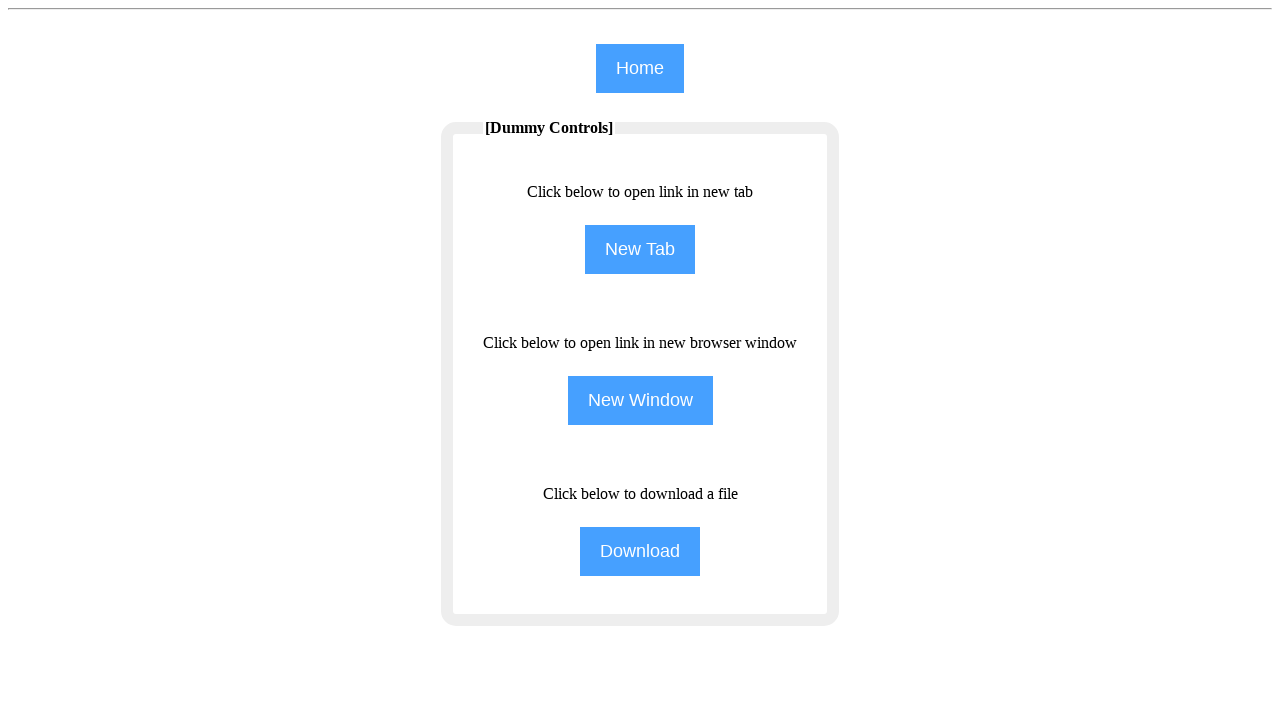

New tab opened and captured
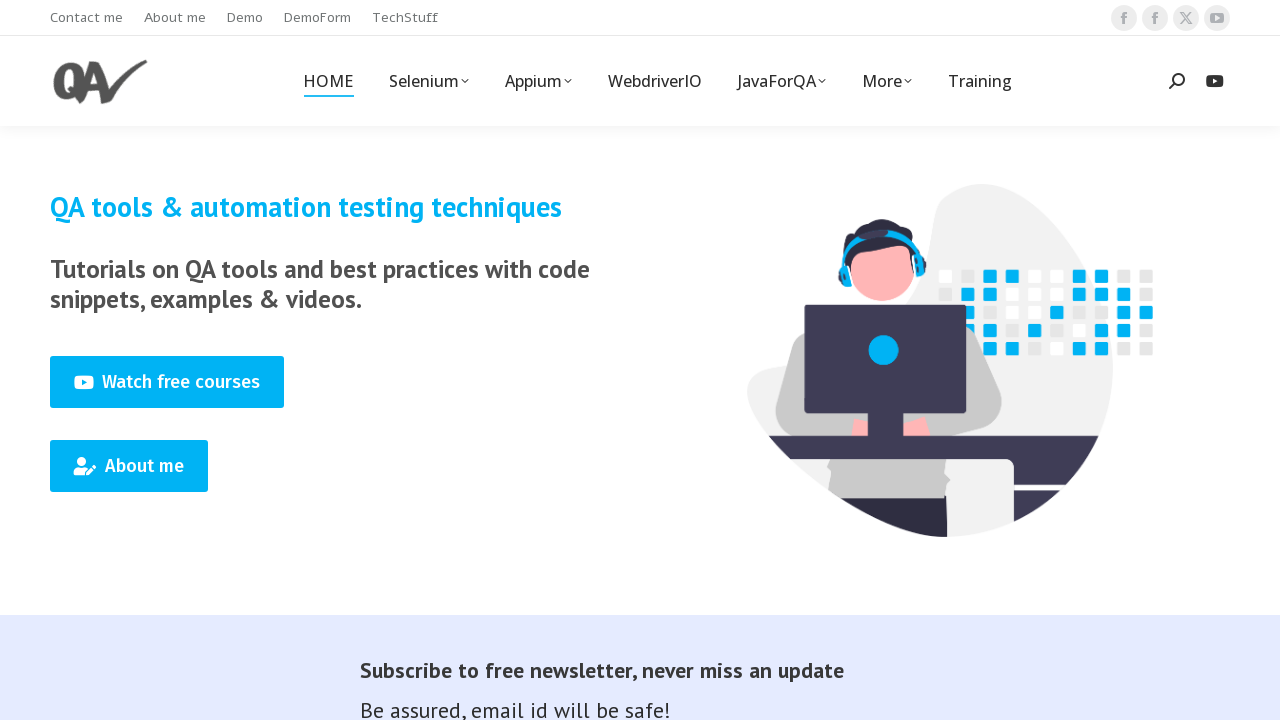

Clicked Training link in the new tab at (980, 81) on (//span[text()='Training'])[1]
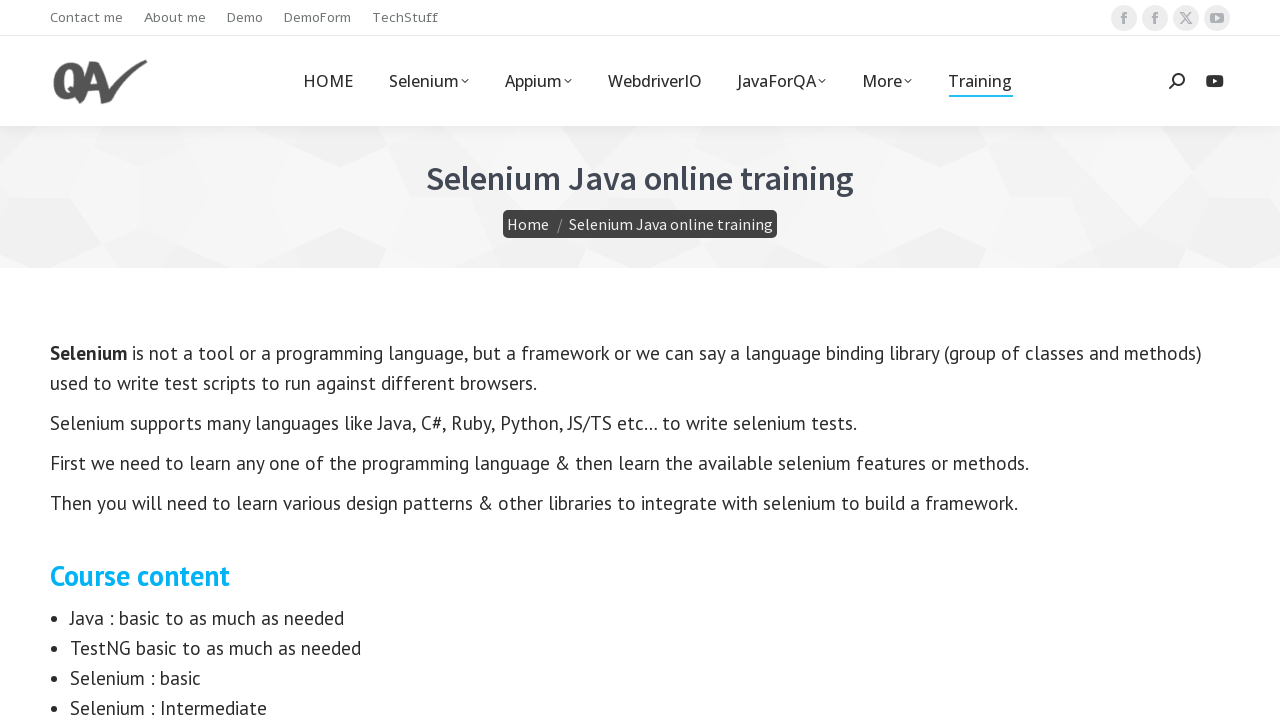

Switched back to original tab and clicked NewTab button again at (640, 250) on input[name='NewTab']
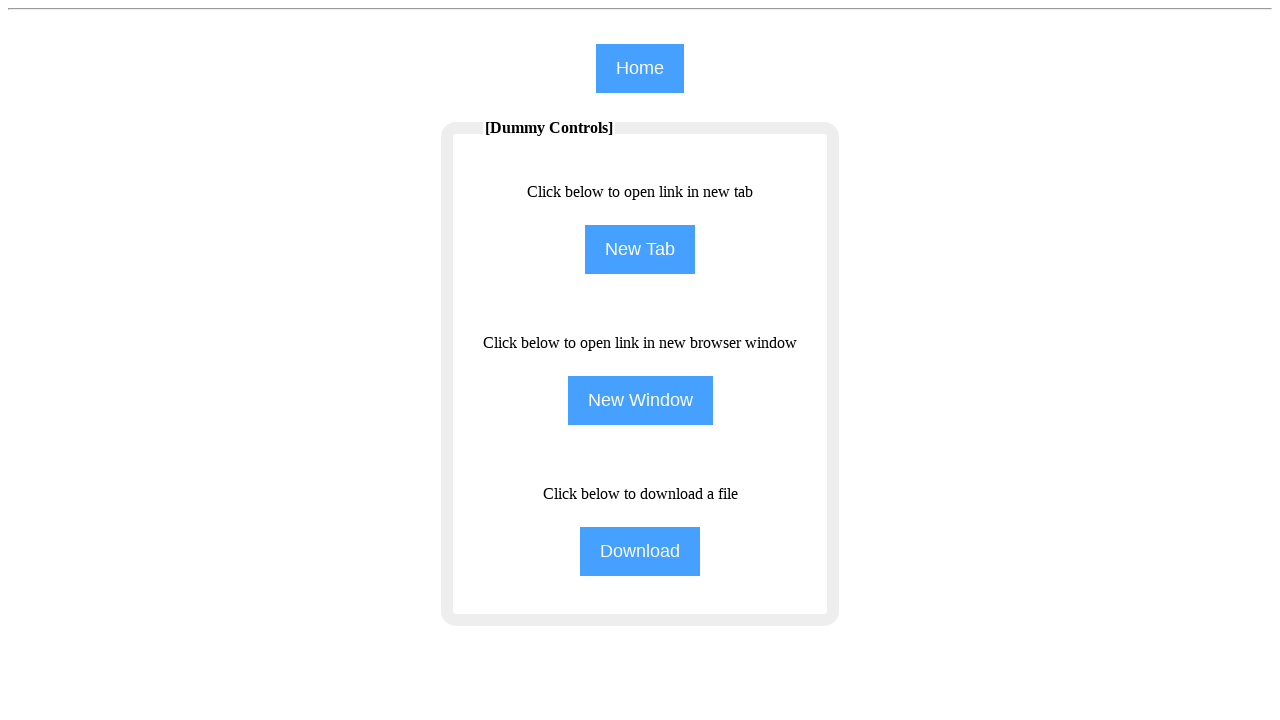

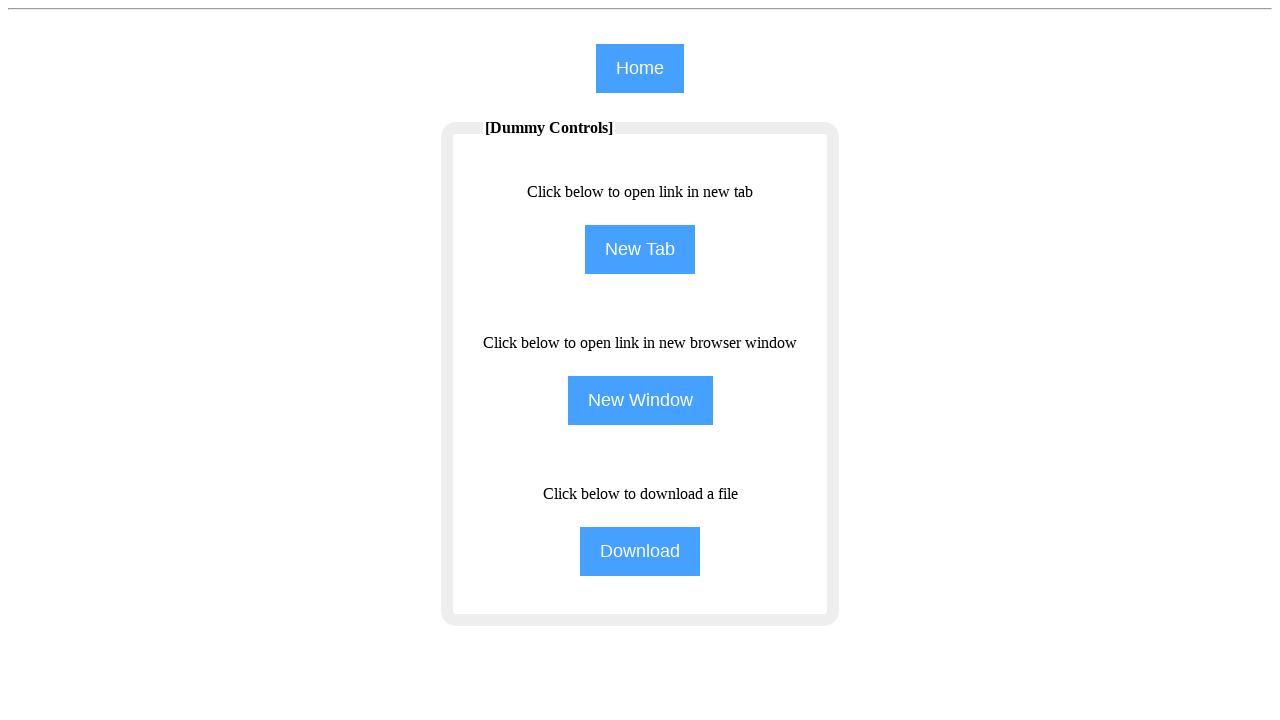